Tests window popup handling by opening a new window, switching between windows, and clicking links in both the main and popup windows

Starting URL: https://www.encodedna.com/javascript/demo/open-new-window-using-javascript-method.htm

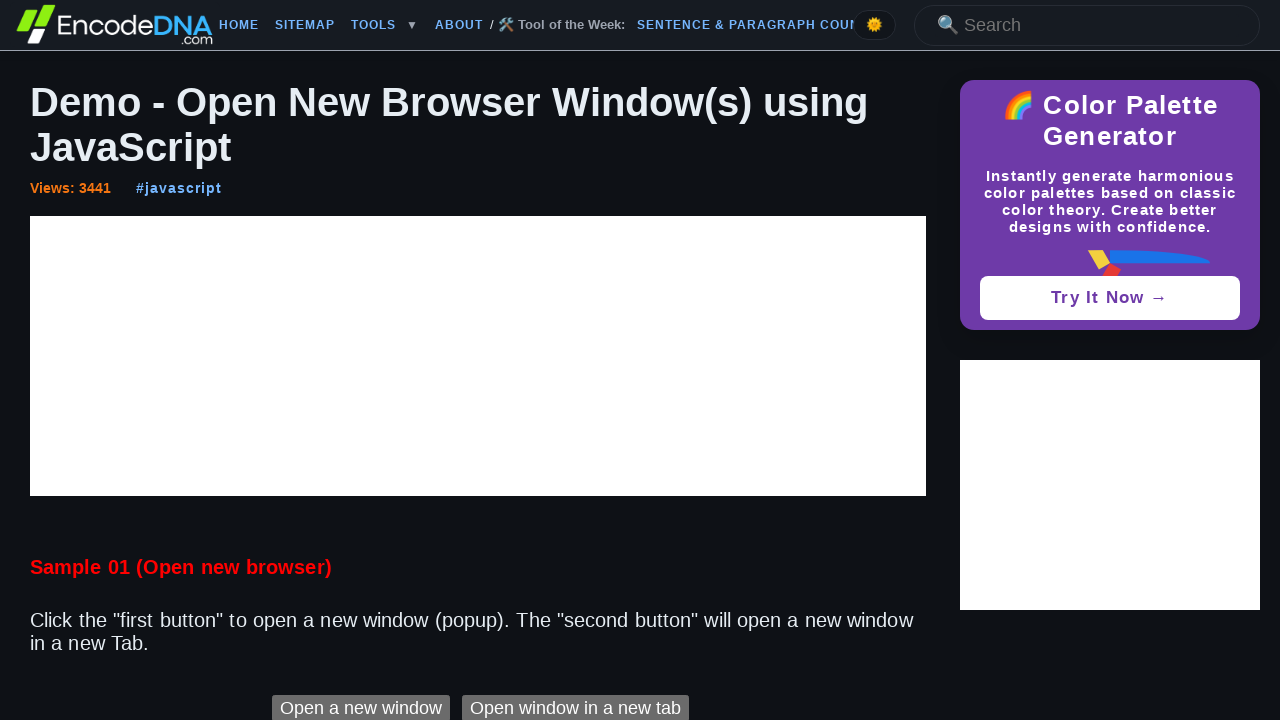

Clicked button to open new window at (575, 706) on (//input[@type='button'])[2]
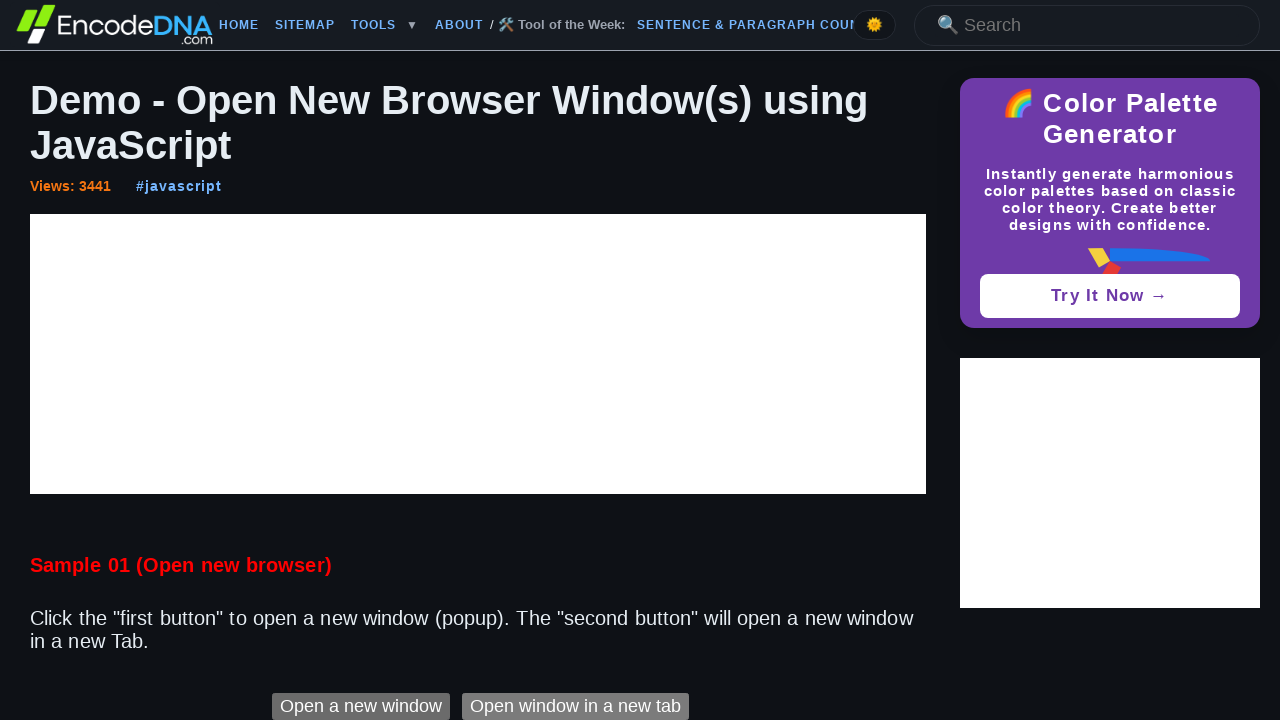

New popup window opened and captured at (575, 706) on (//input[@type='button'])[2]
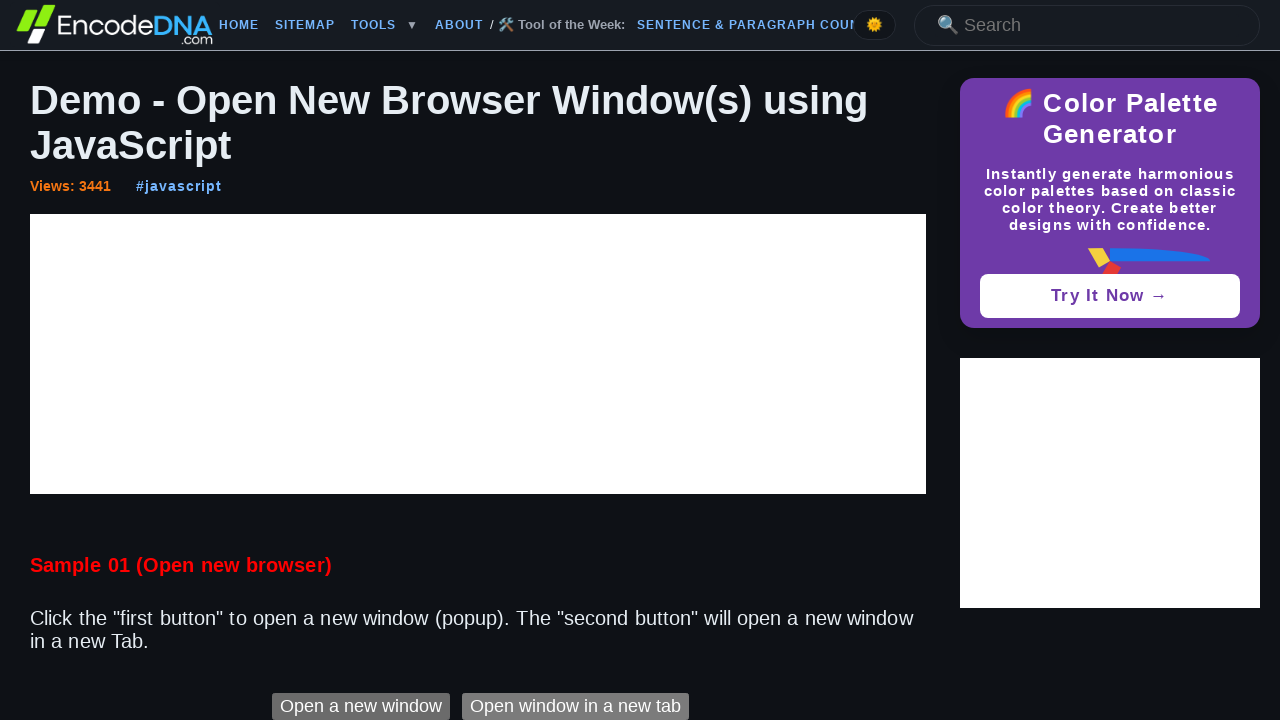

Switched to popup window
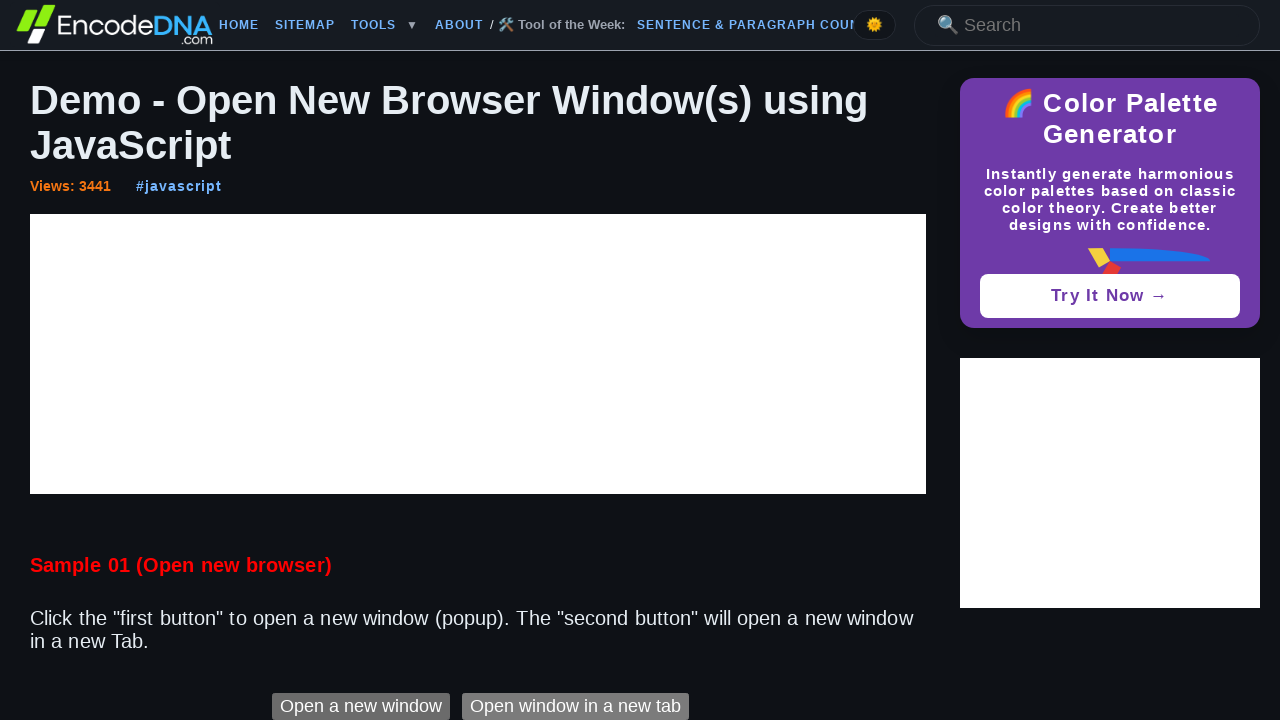

Clicked Advertise link in popup window at (58, 712) on xpath=//a[text()='Advertise']
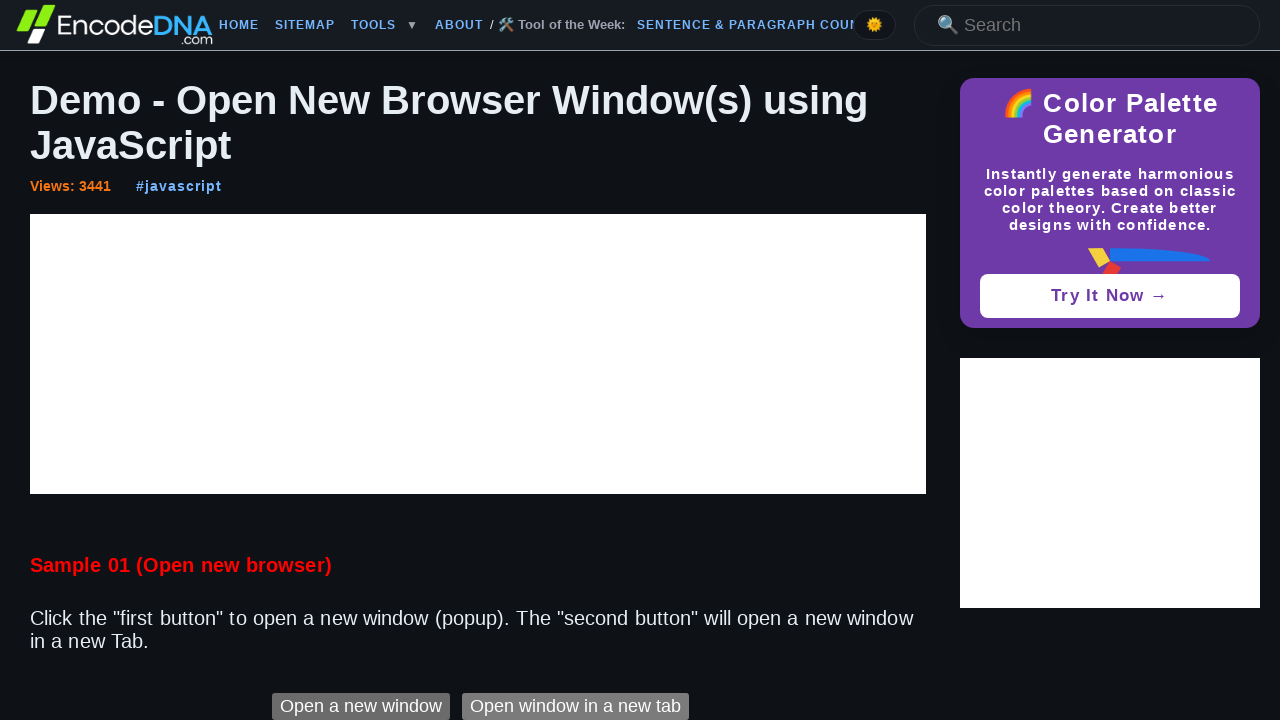

Clicked encodedna.com link in popup window at (624, 608) on xpath=//a[text()='encodedna.com']
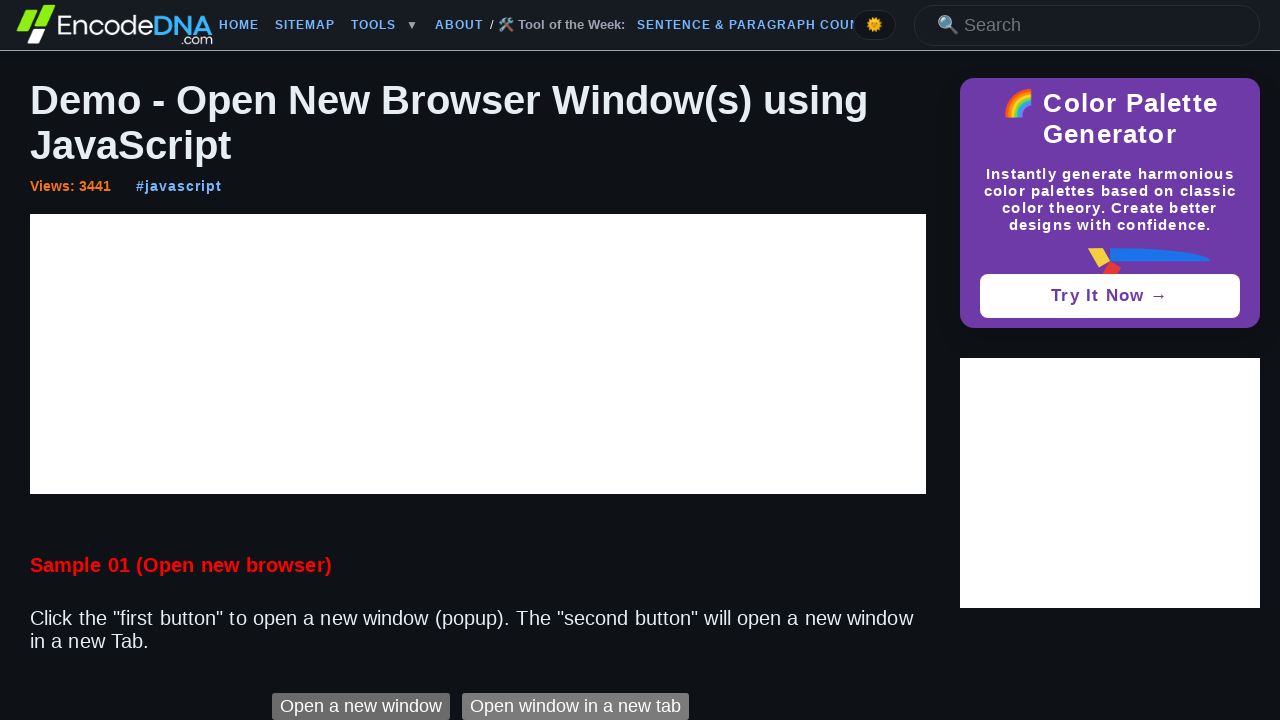

Clicked Go back to the Tutorial link in main window at (478, 360) on xpath=//a[text()='Go back to the Tutorial']
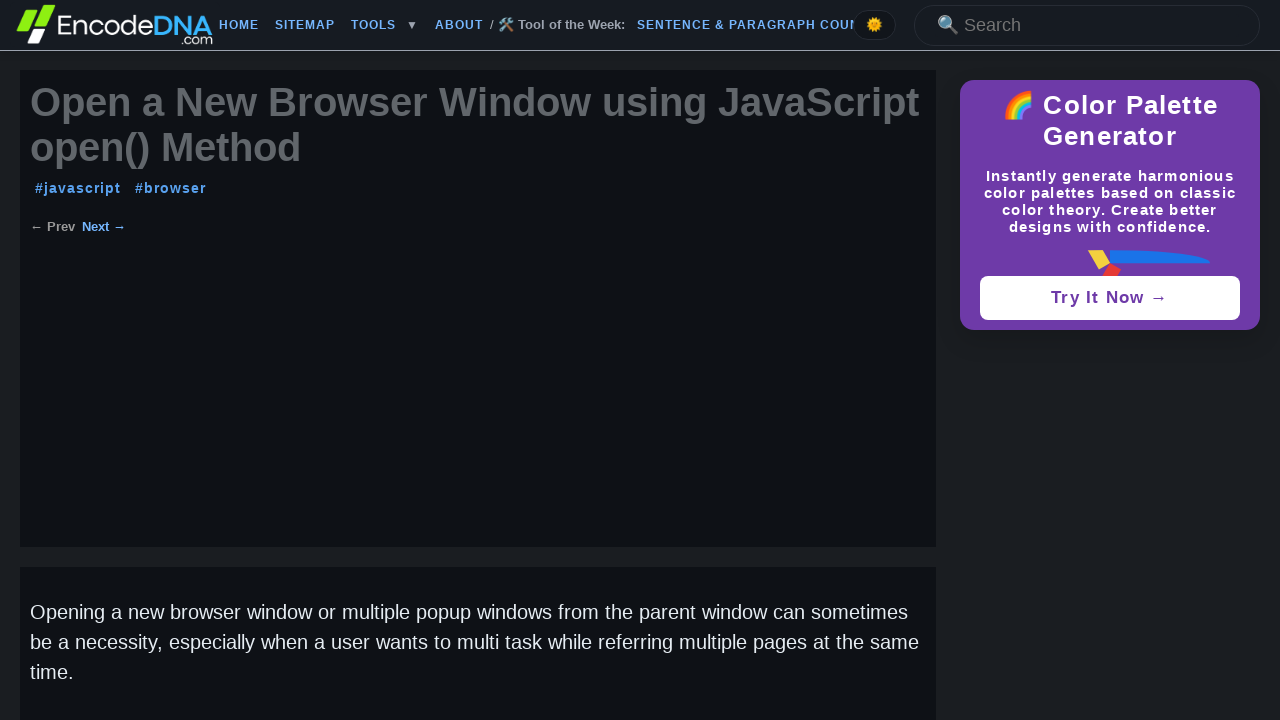

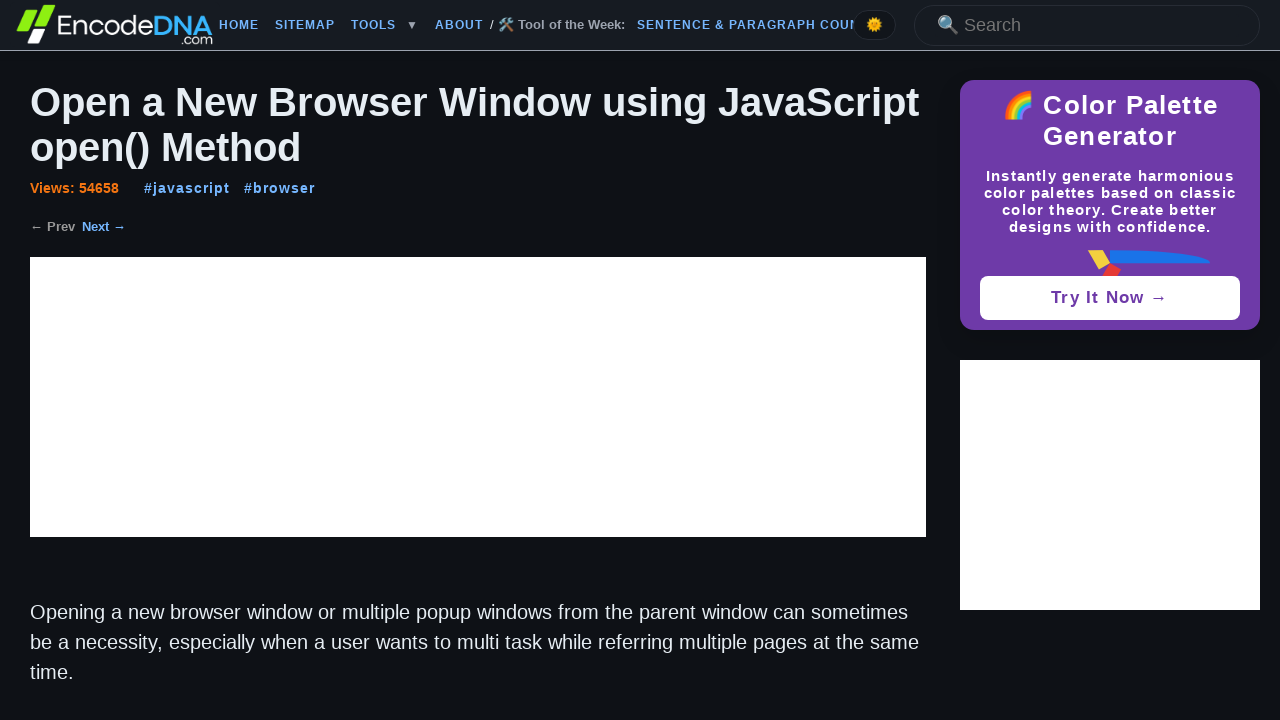